Tests clicking on social media links (Pinterest, Twitter, LinkedIn, Google, Facebook) on the GlobalSQA website and handling multiple browser windows/tabs that open as a result.

Starting URL: https://www.globalsqa.com/

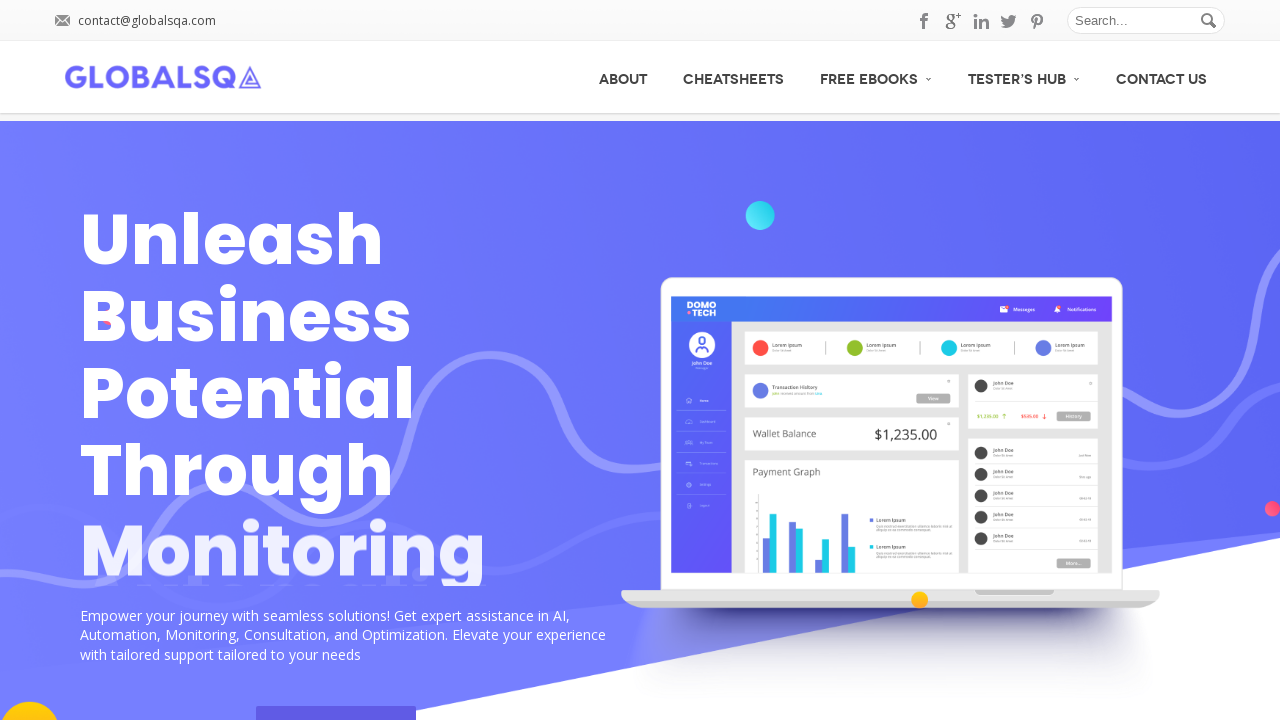

Clicked on Pinterest social media link at (1037, 21) on text=pinterest
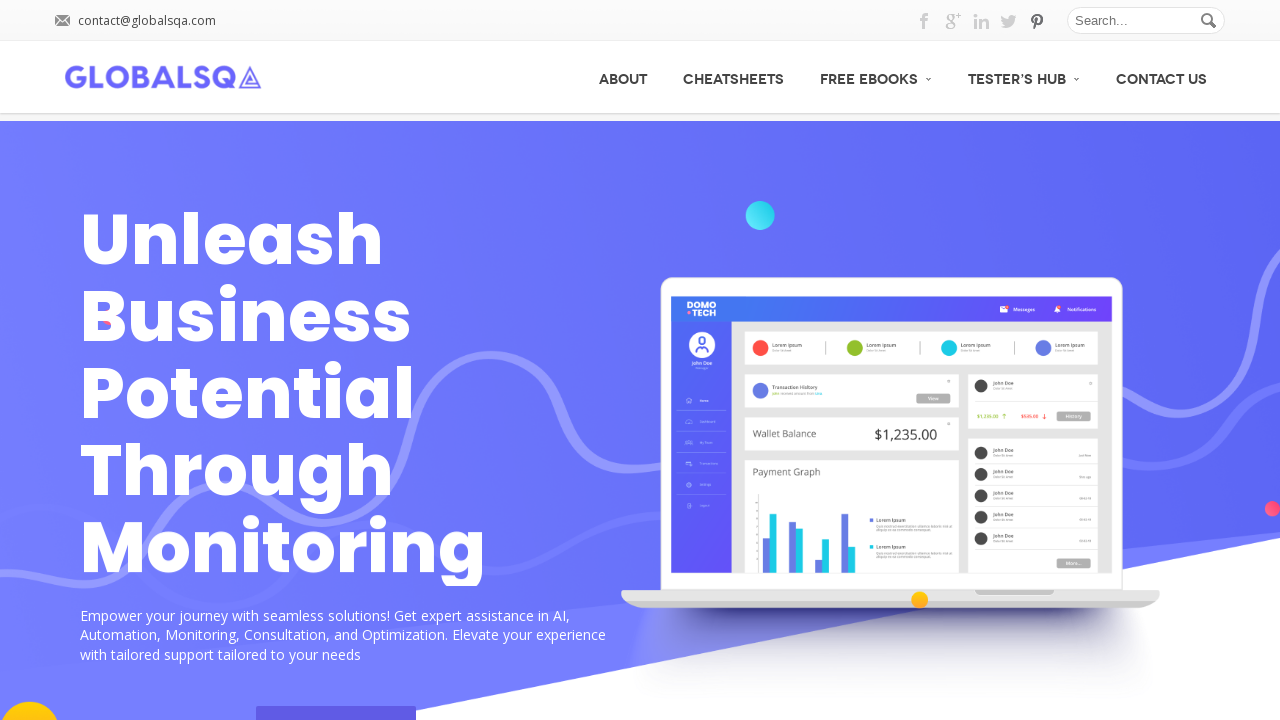

Clicked on Twitter social media link at (1009, 21) on text=twitter
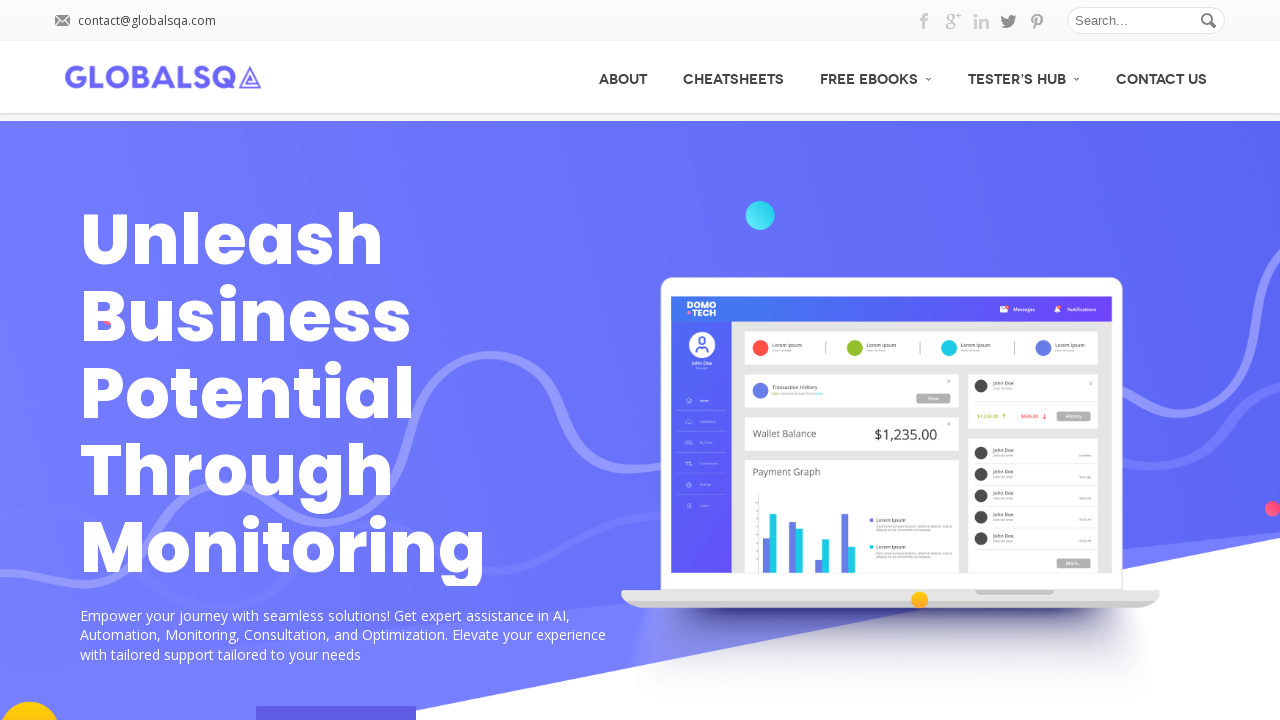

Clicked on LinkedIn social media link at (981, 21) on text=linkedin
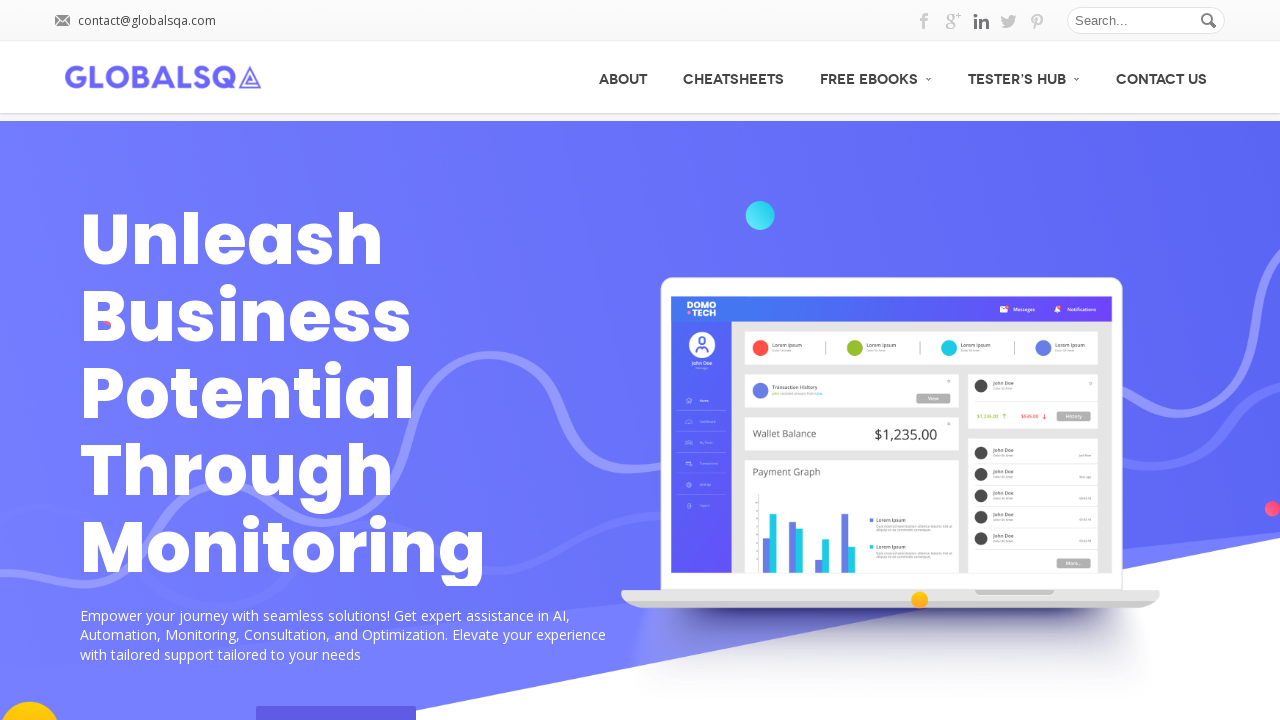

Clicked on Google social media link at (953, 21) on text=google
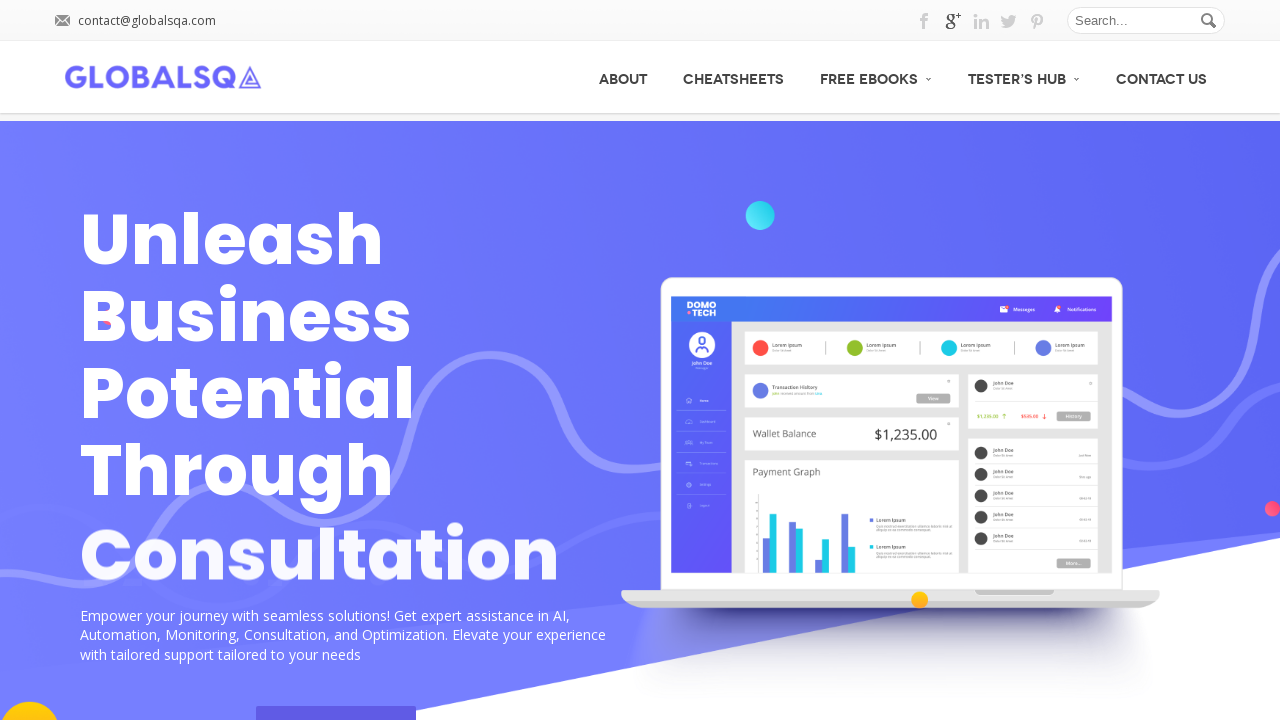

Clicked on Facebook social media link at (925, 21) on text=facebook
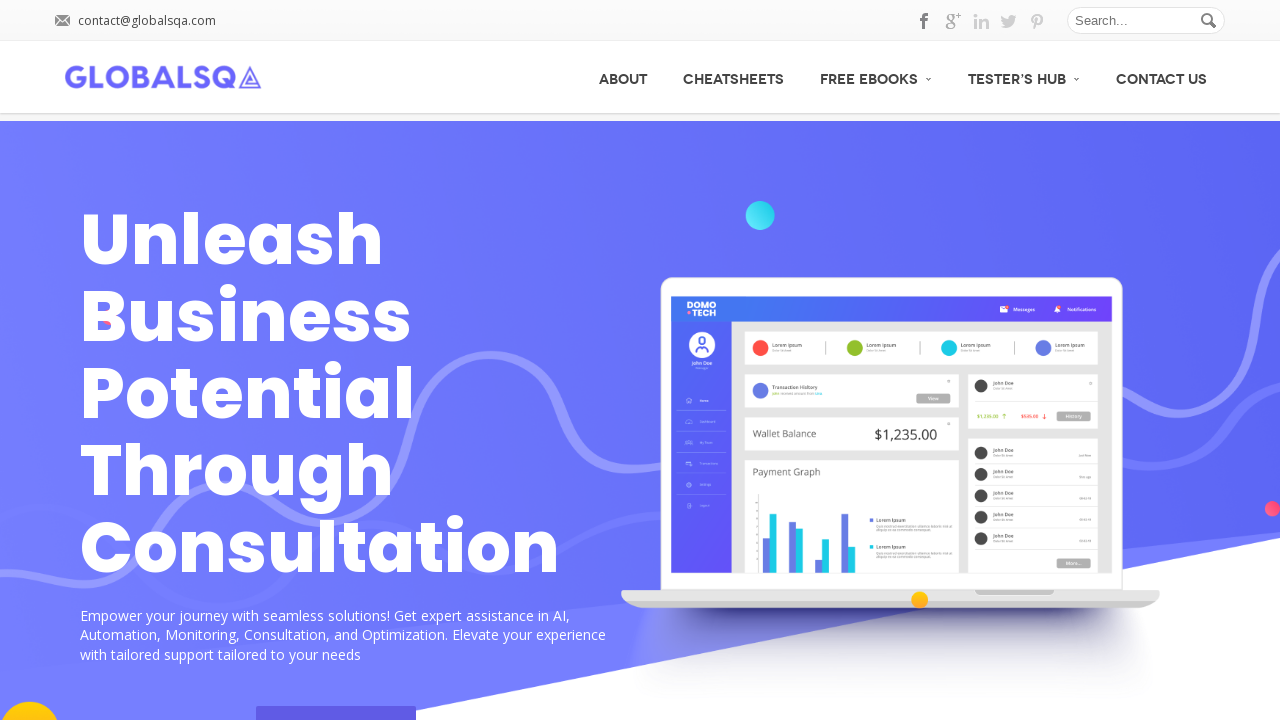

Retrieved all open pages from context
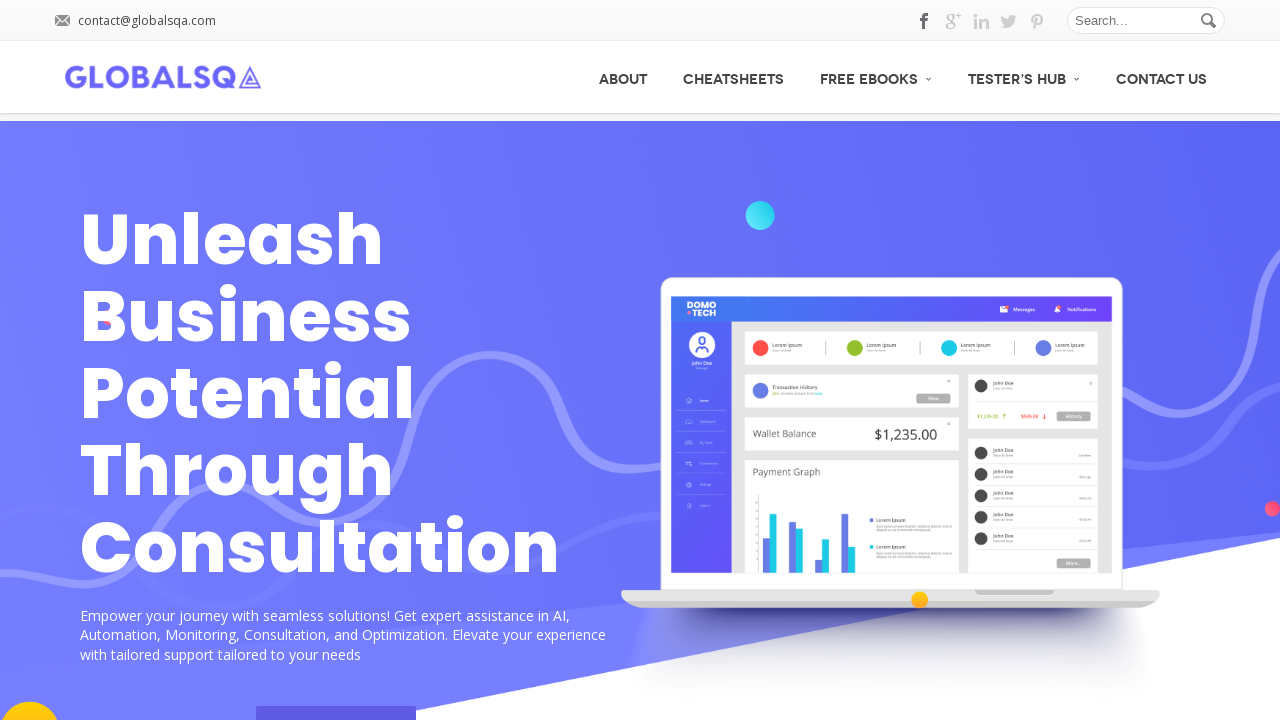

Printed number of open windows: 6
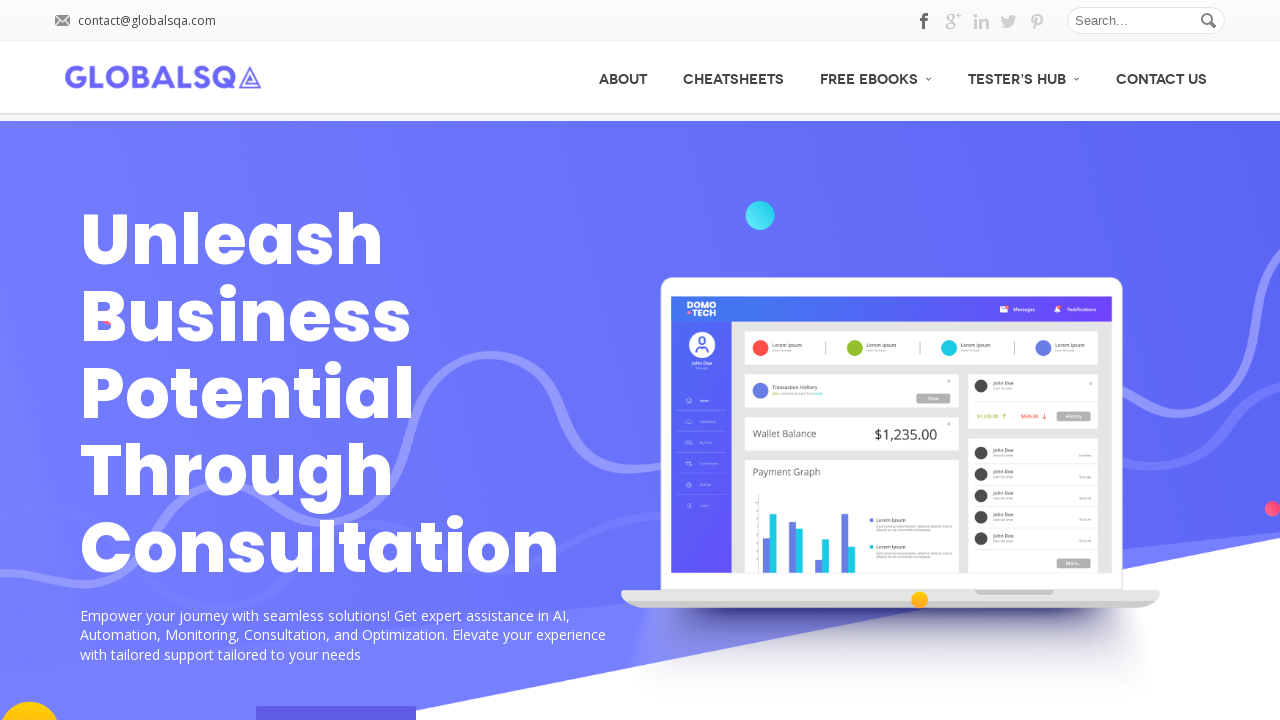

Switched to window with URL: https://www.globalsqa.com/
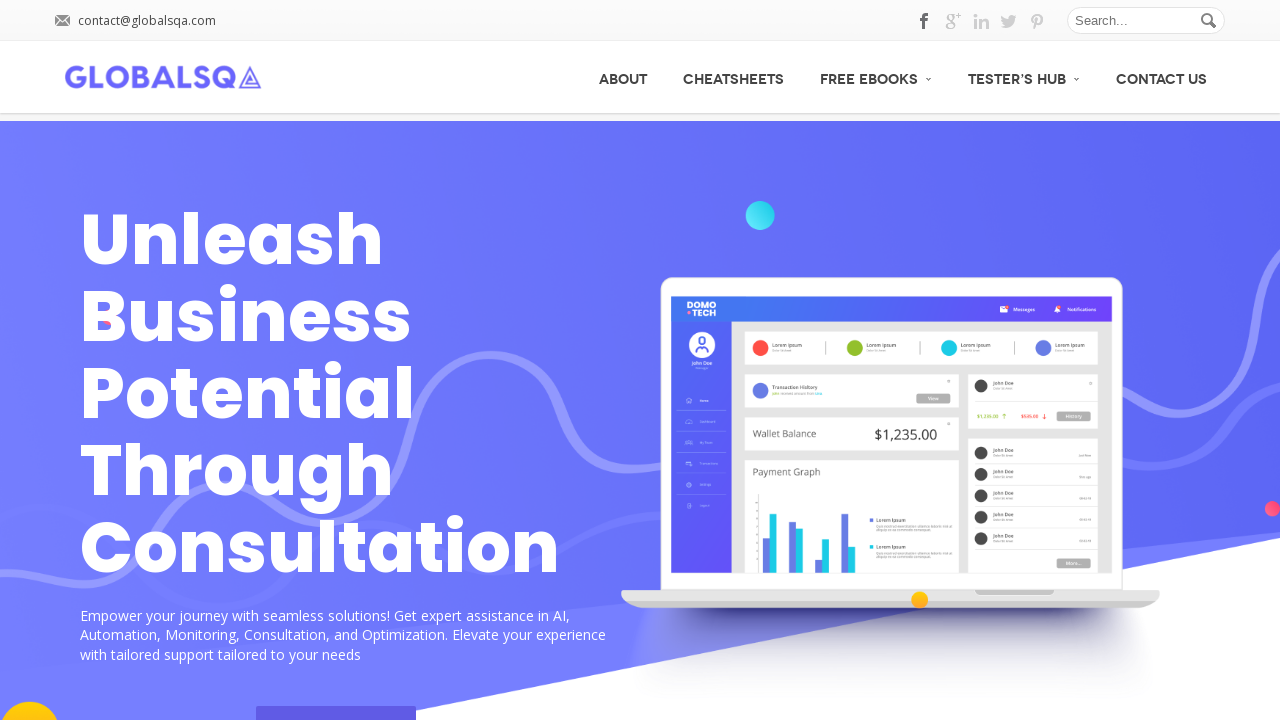

Switched to window with URL: chrome-error://chromewebdata/
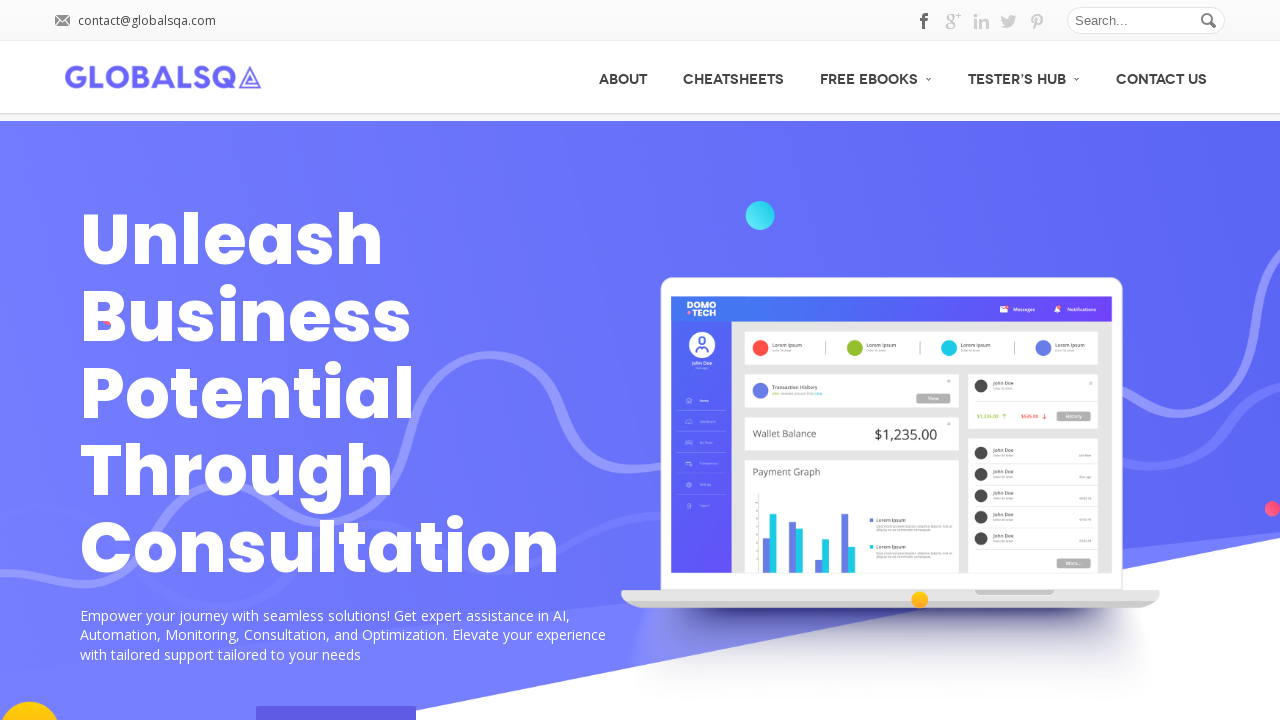

Switched to window with URL: chrome-error://chromewebdata/
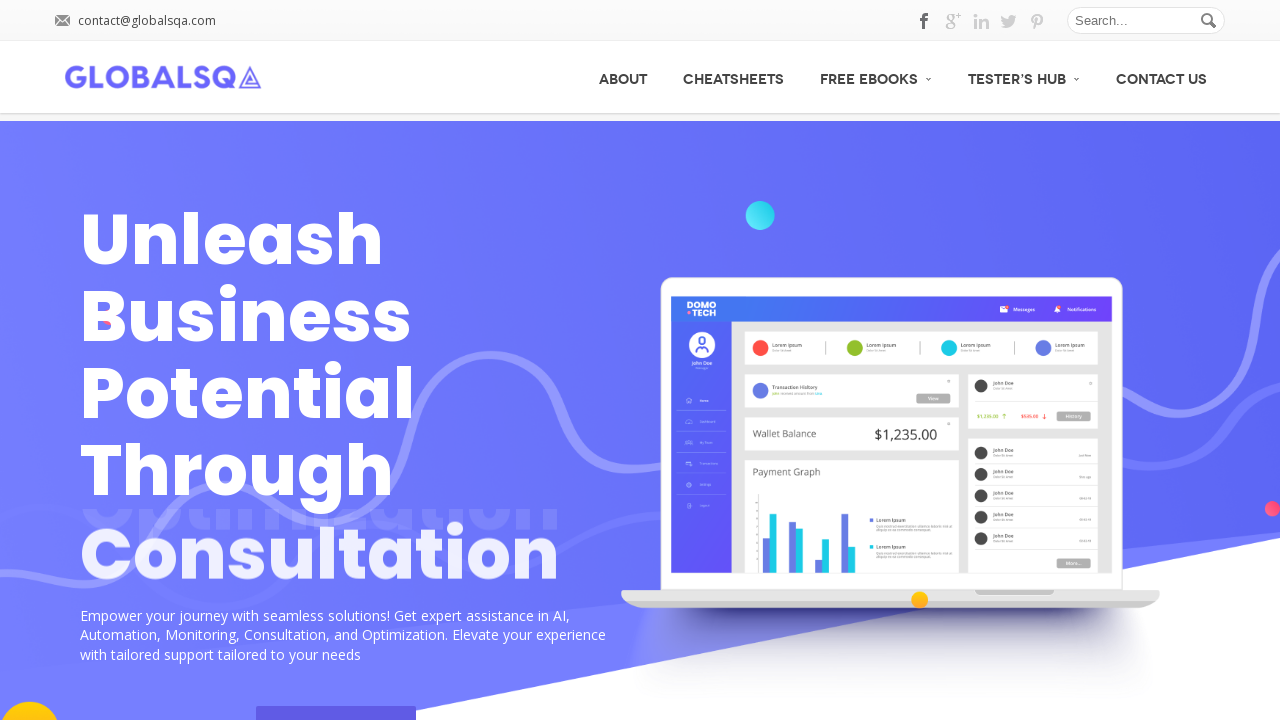

Switched to window with URL: chrome-error://chromewebdata/
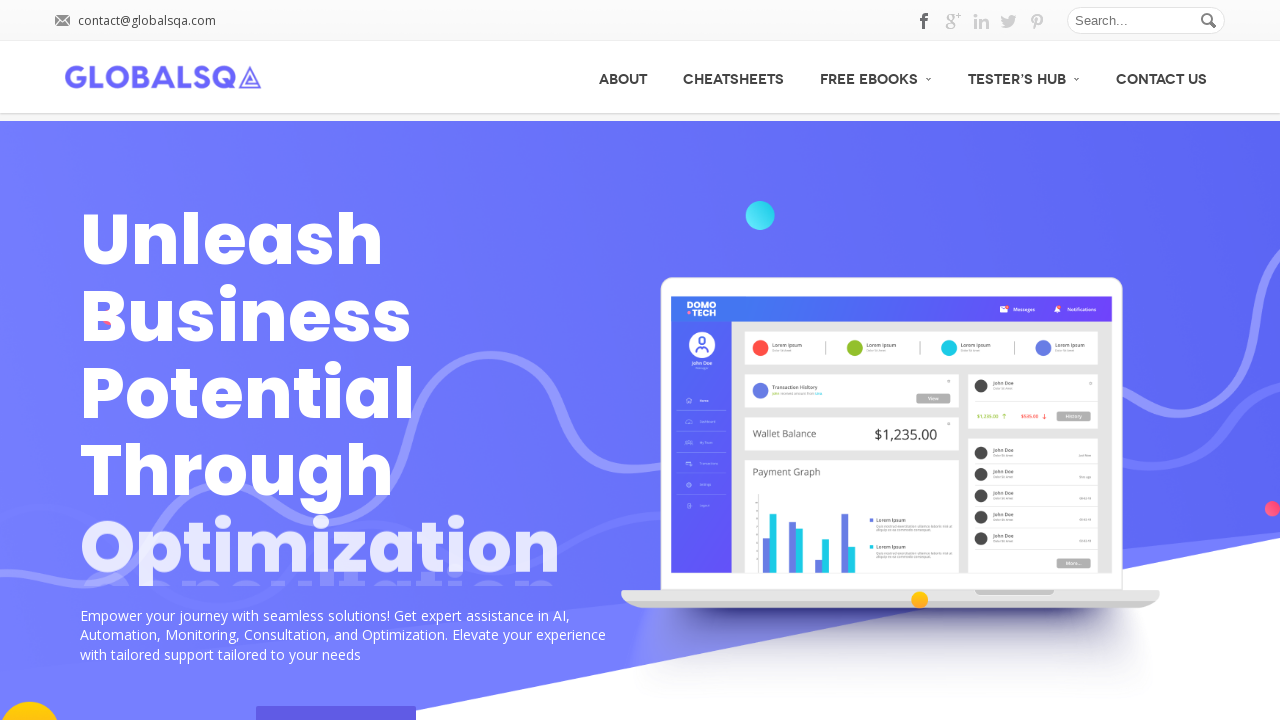

Switched to window with URL: chrome-error://chromewebdata/
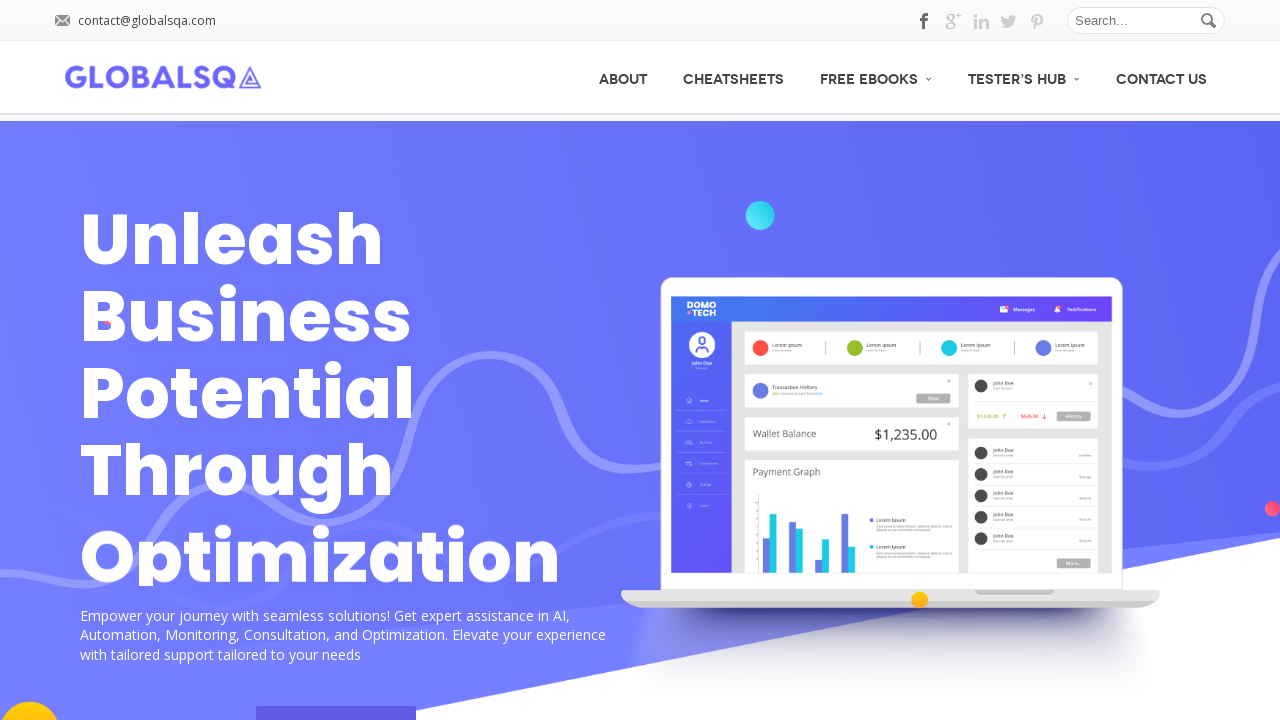

Switched to window with URL: chrome-error://chromewebdata/
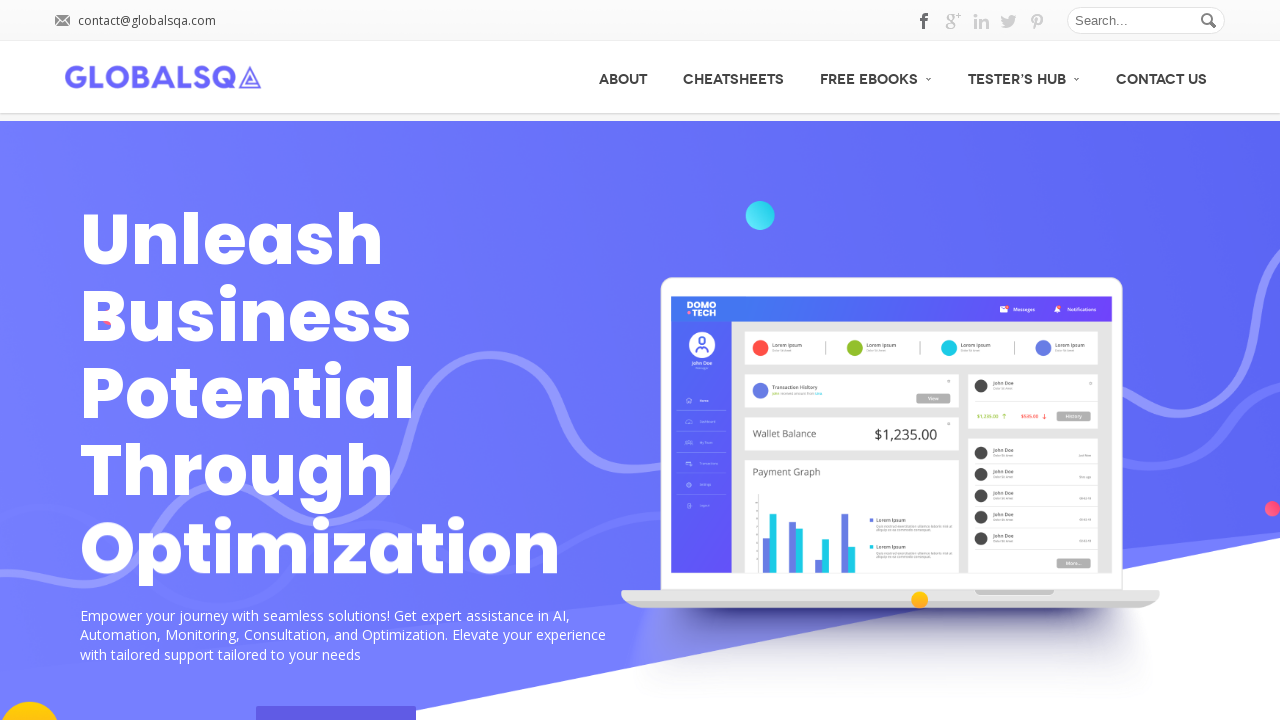

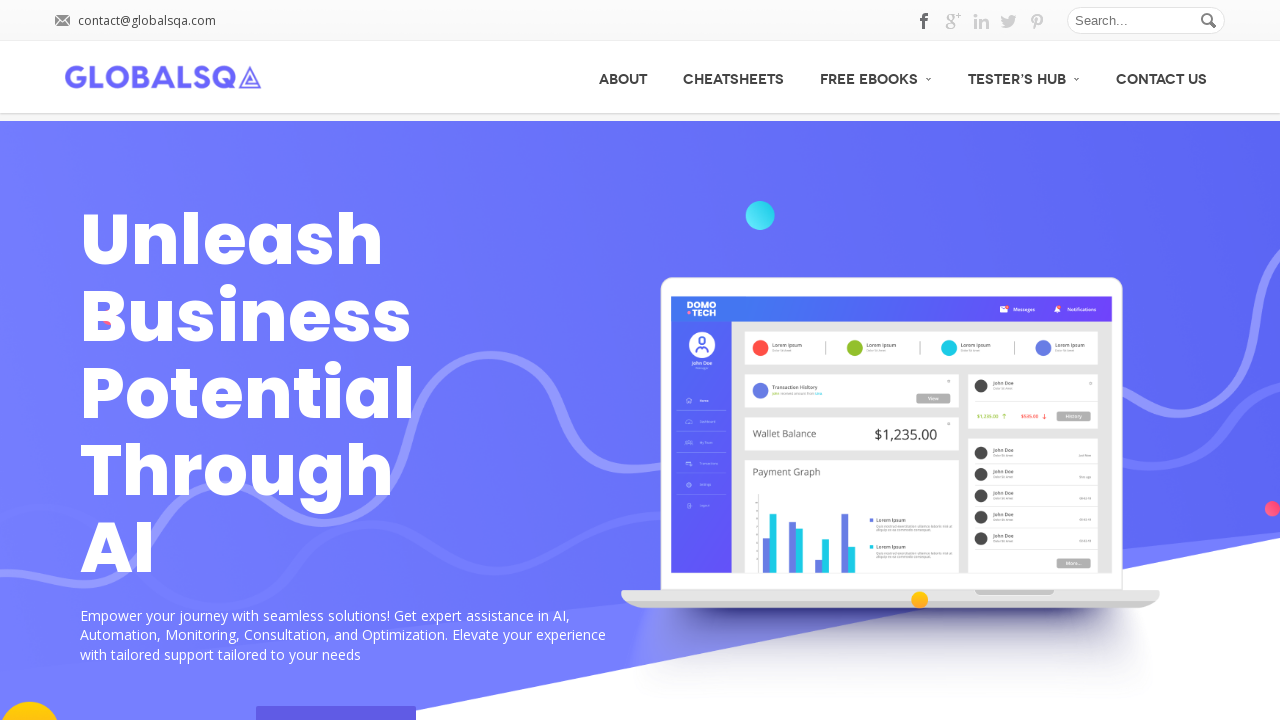